Solves a math problem on a form by reading a value, calculating the result using a mathematical formula, and submitting the answer along with checkbox and radio button selections

Starting URL: https://suninjuly.github.io/math.html

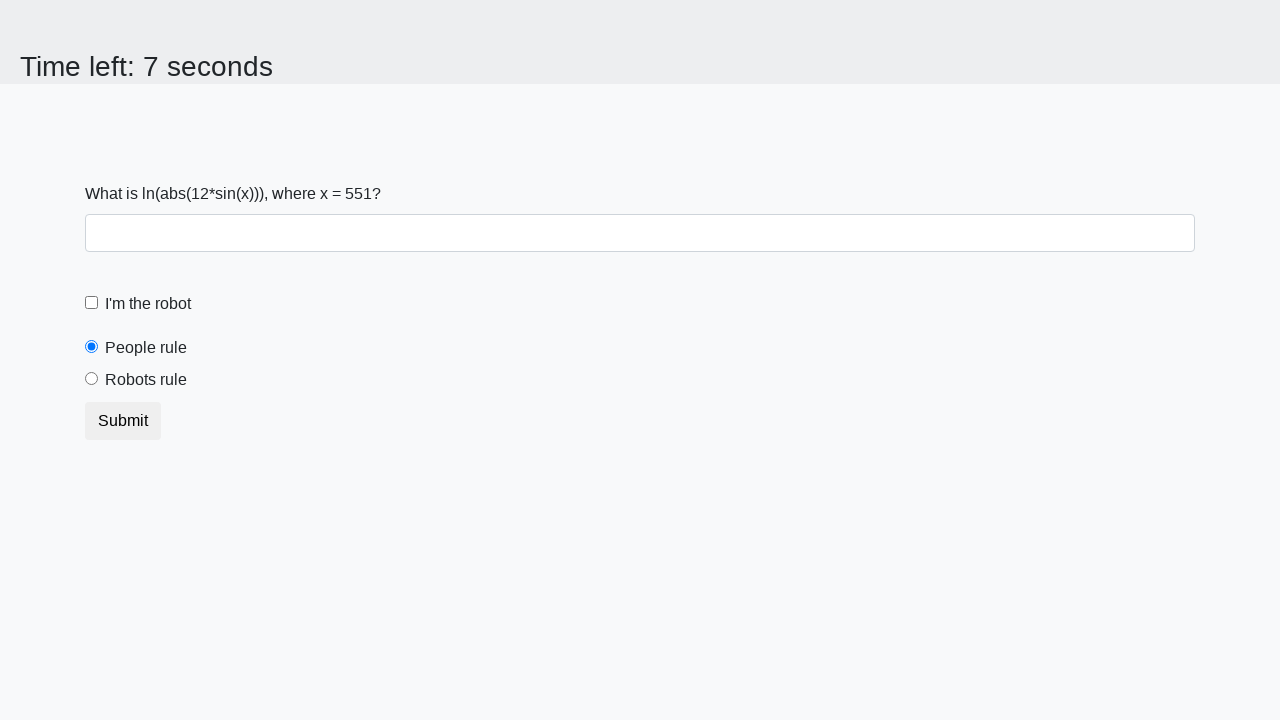

Navigated to math problem form at https://suninjuly.github.io/math.html
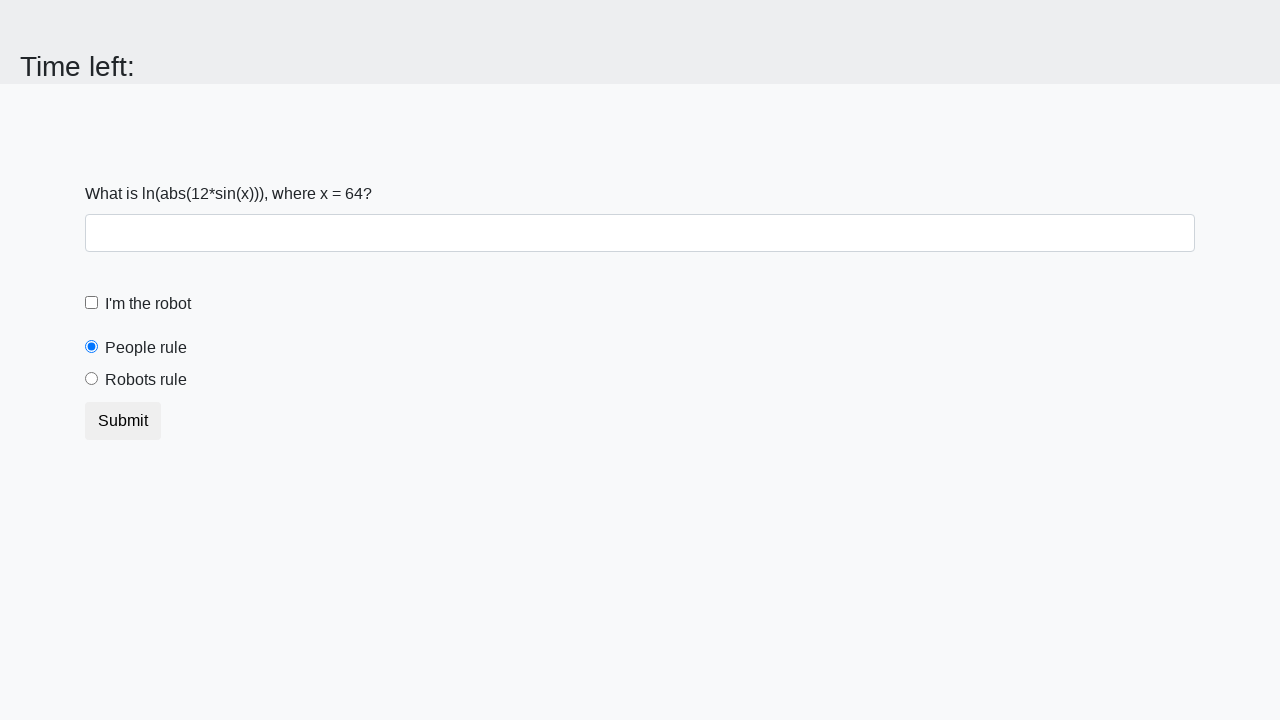

Located the input value element
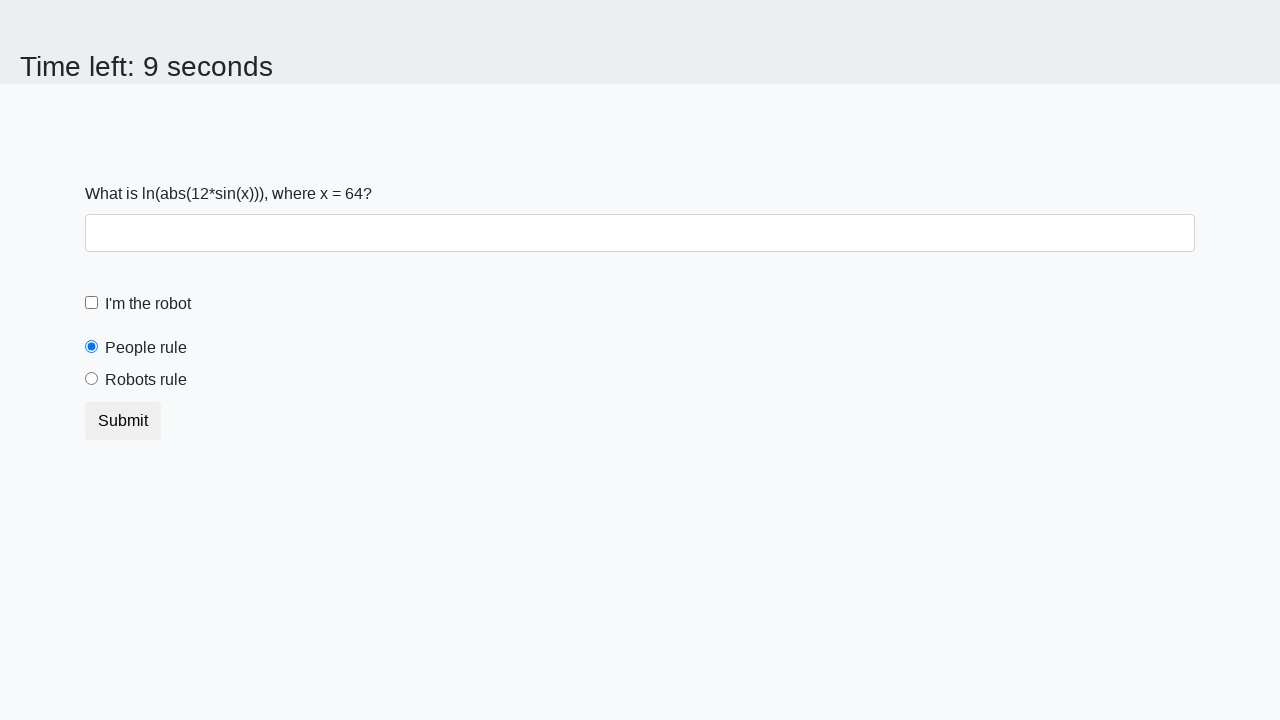

Retrieved input value: 64
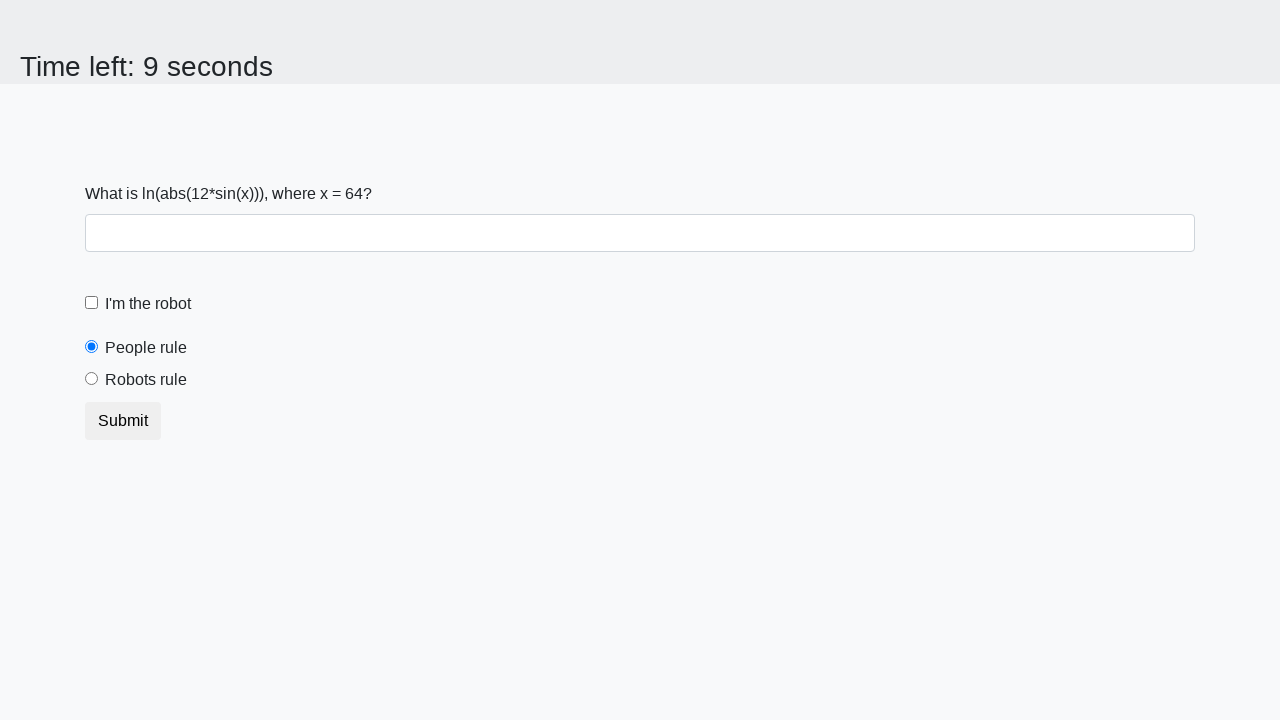

Calculated answer using formula: 2.40155334283626
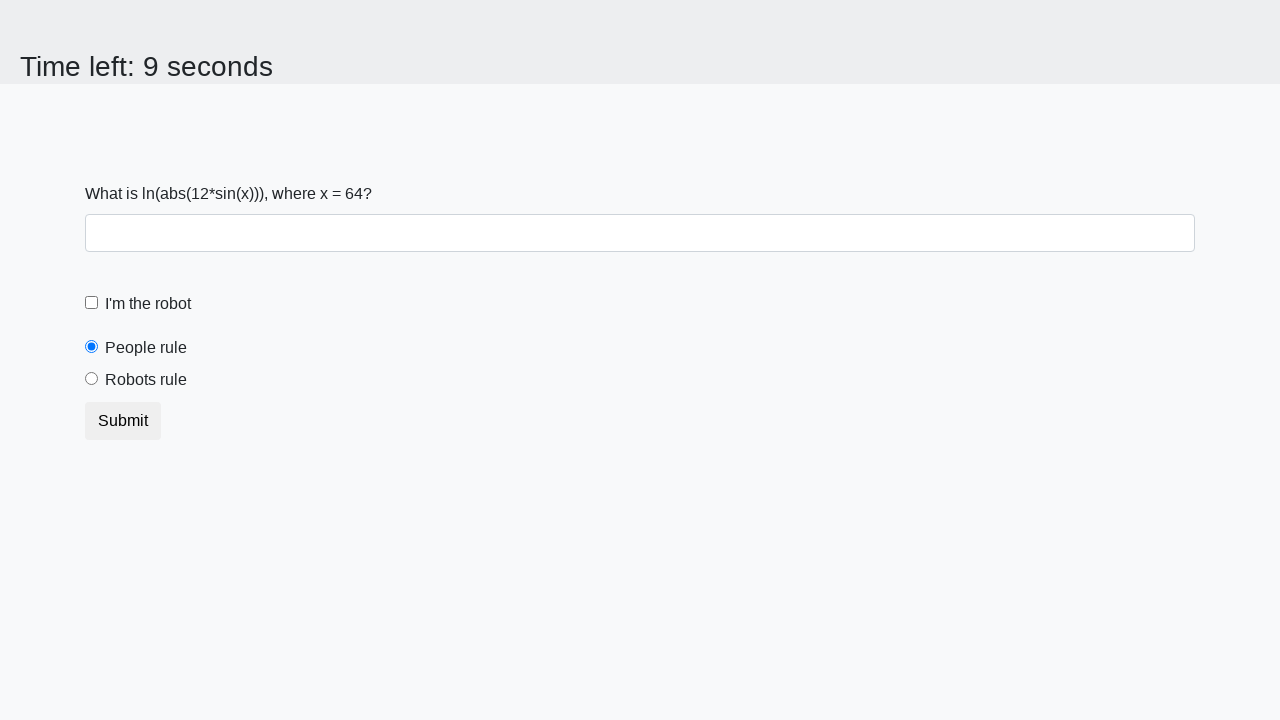

Filled answer field with calculated value: 2.40155334283626 on #answer
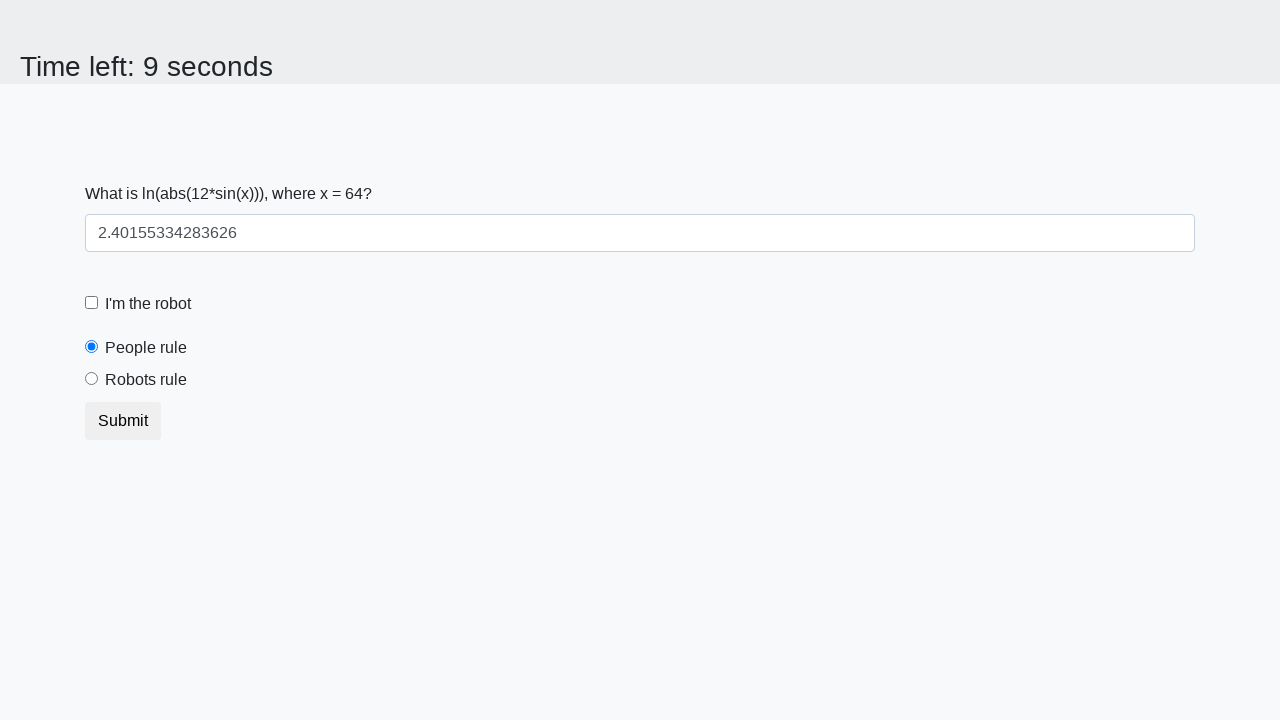

Clicked the robot checkbox at (148, 304) on [for='robotCheckbox']
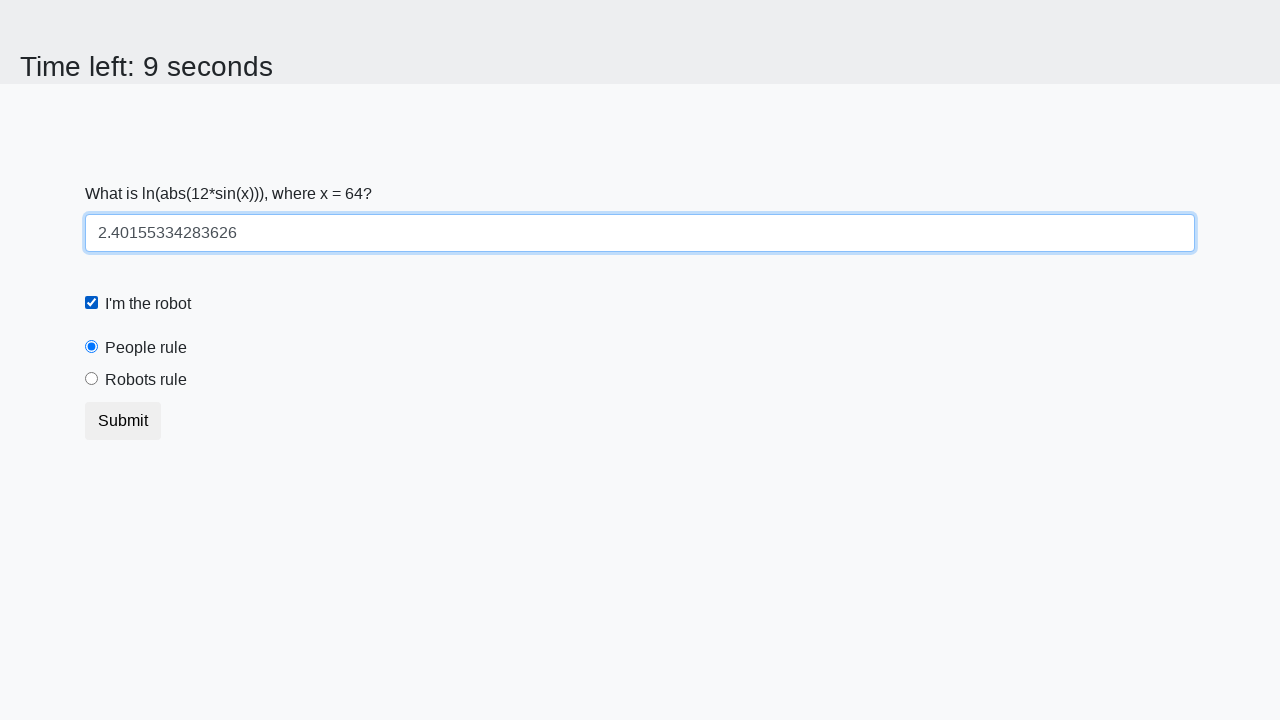

Clicked the robots rule radio button at (146, 380) on [for='robotsRule']
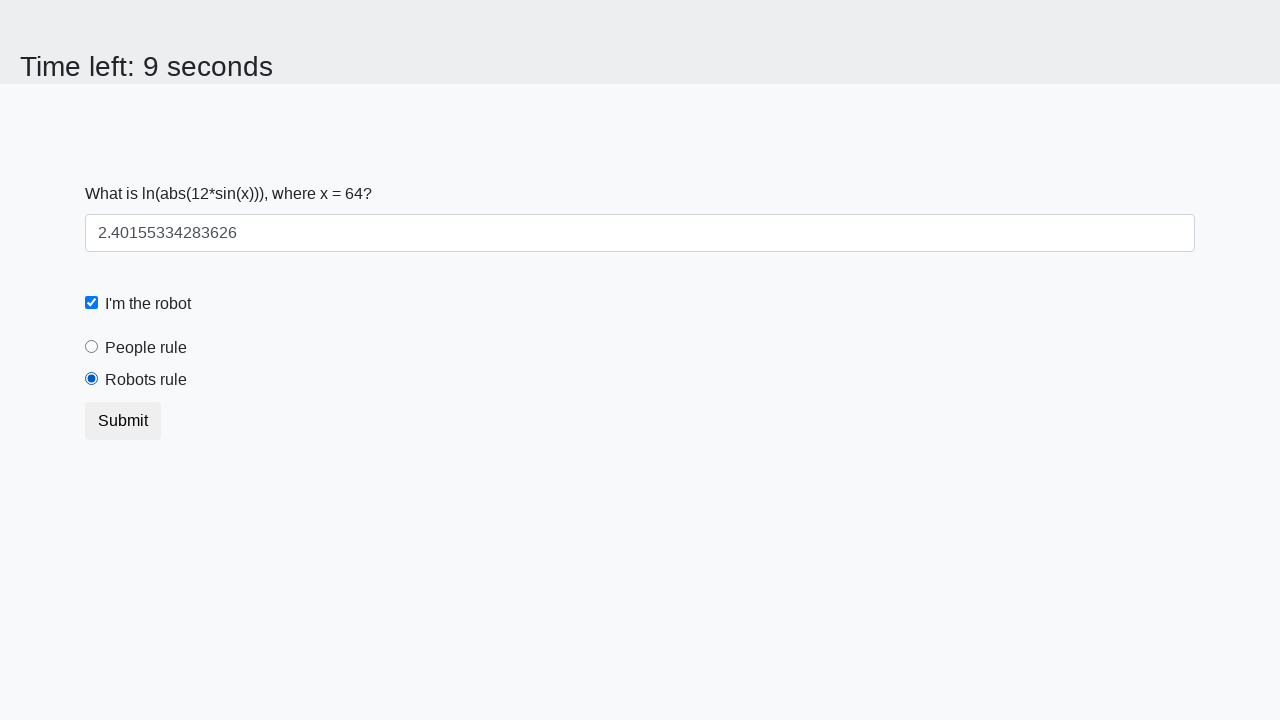

Clicked submit button to submit the form at (123, 421) on [type='submit']
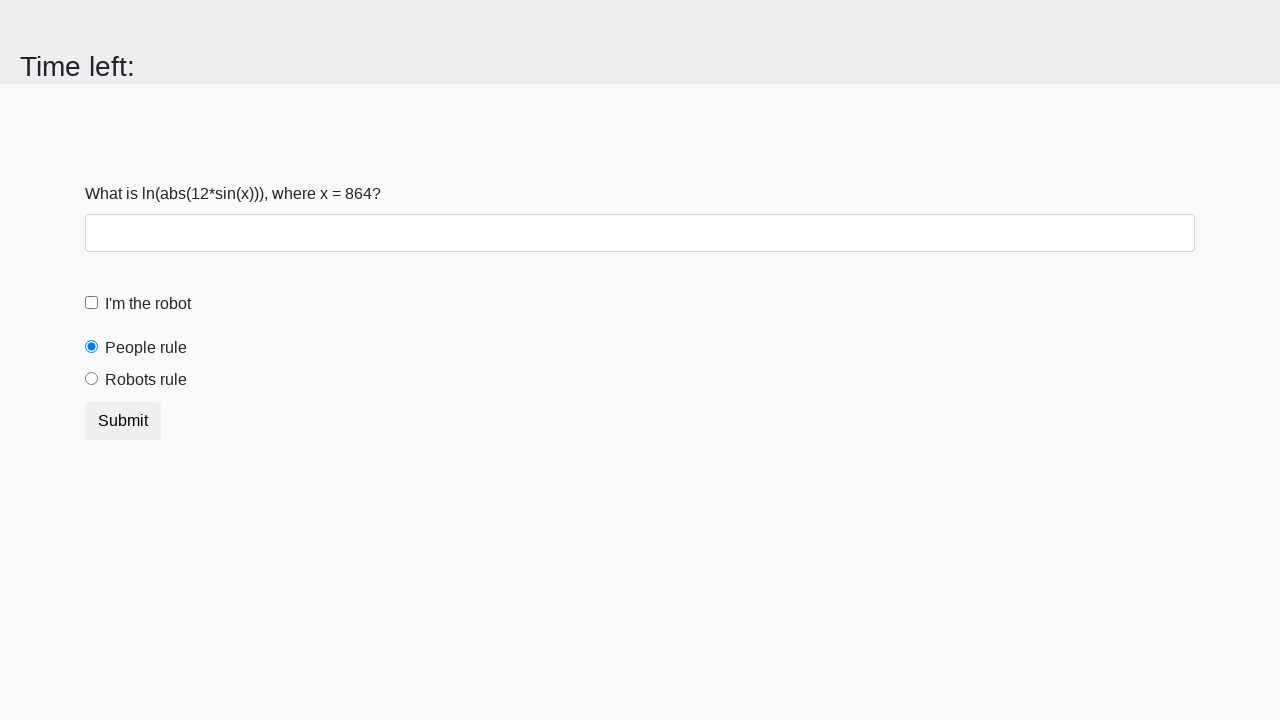

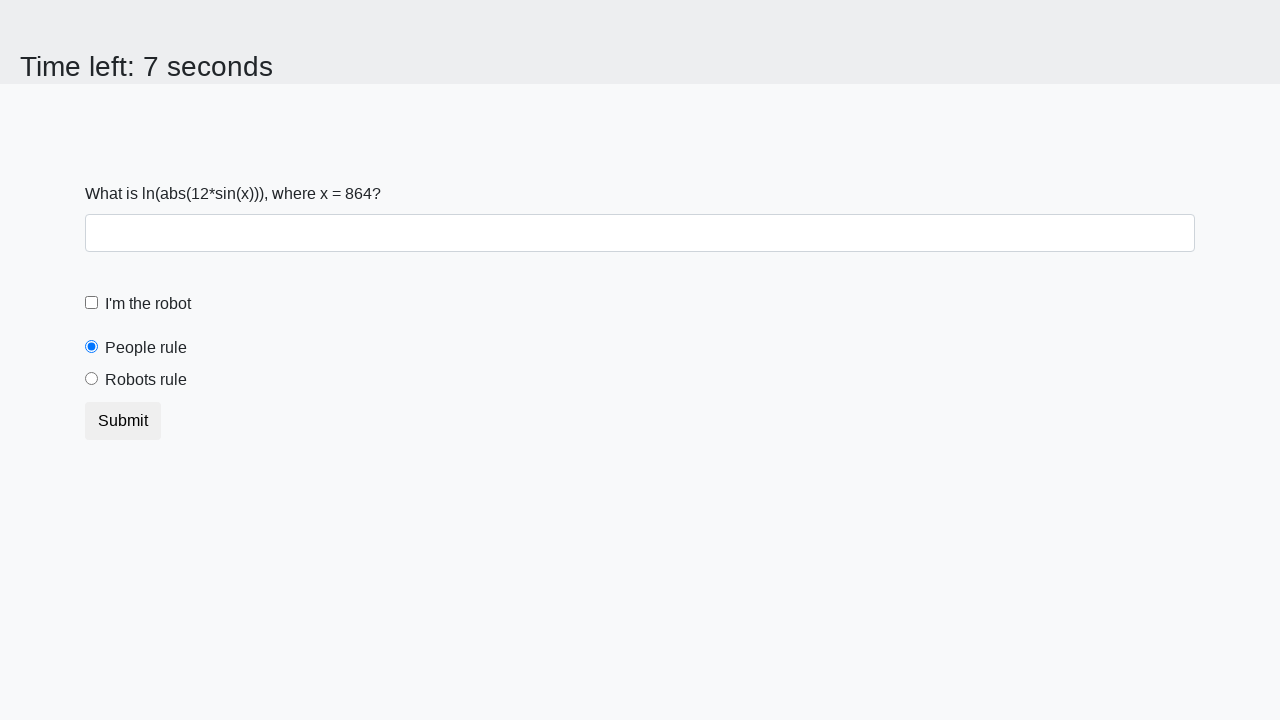